Tests drag and drop functionality by dragging element A to element B's position on the Herokuapp drag and drop demo page

Starting URL: http://the-internet.herokuapp.com/drag_and_drop

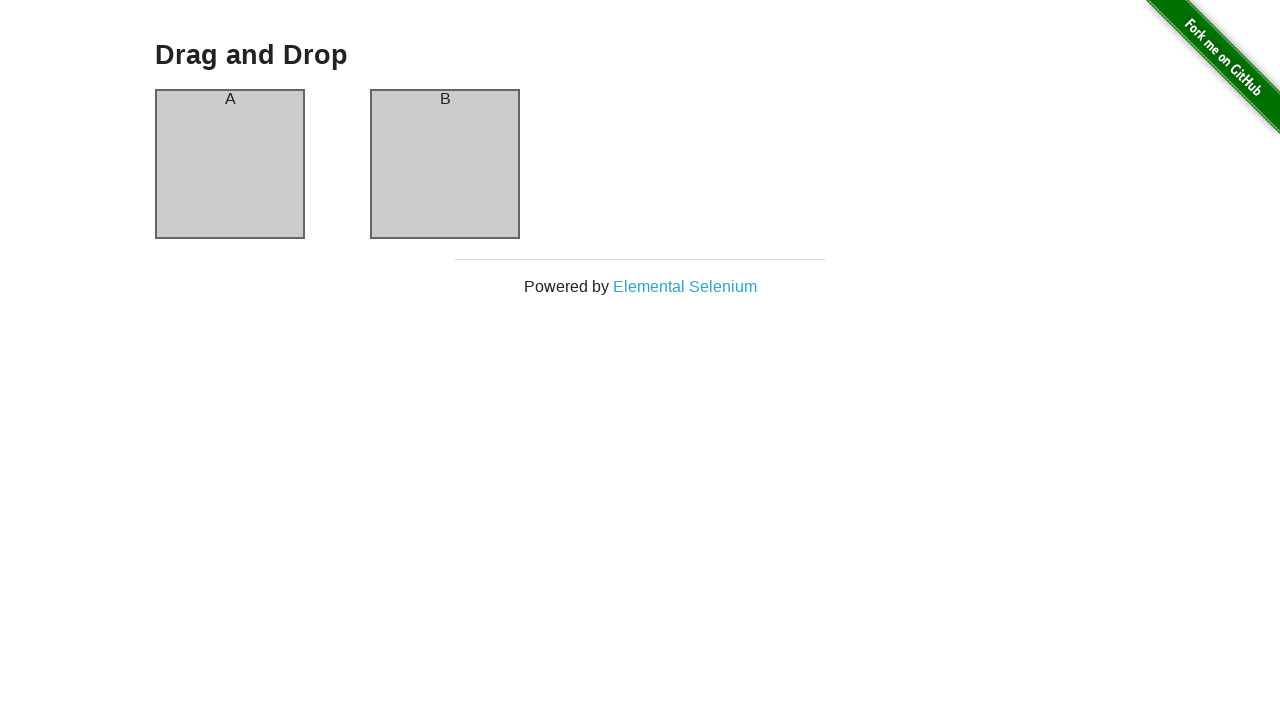

Navigated to Herokuapp drag and drop demo page
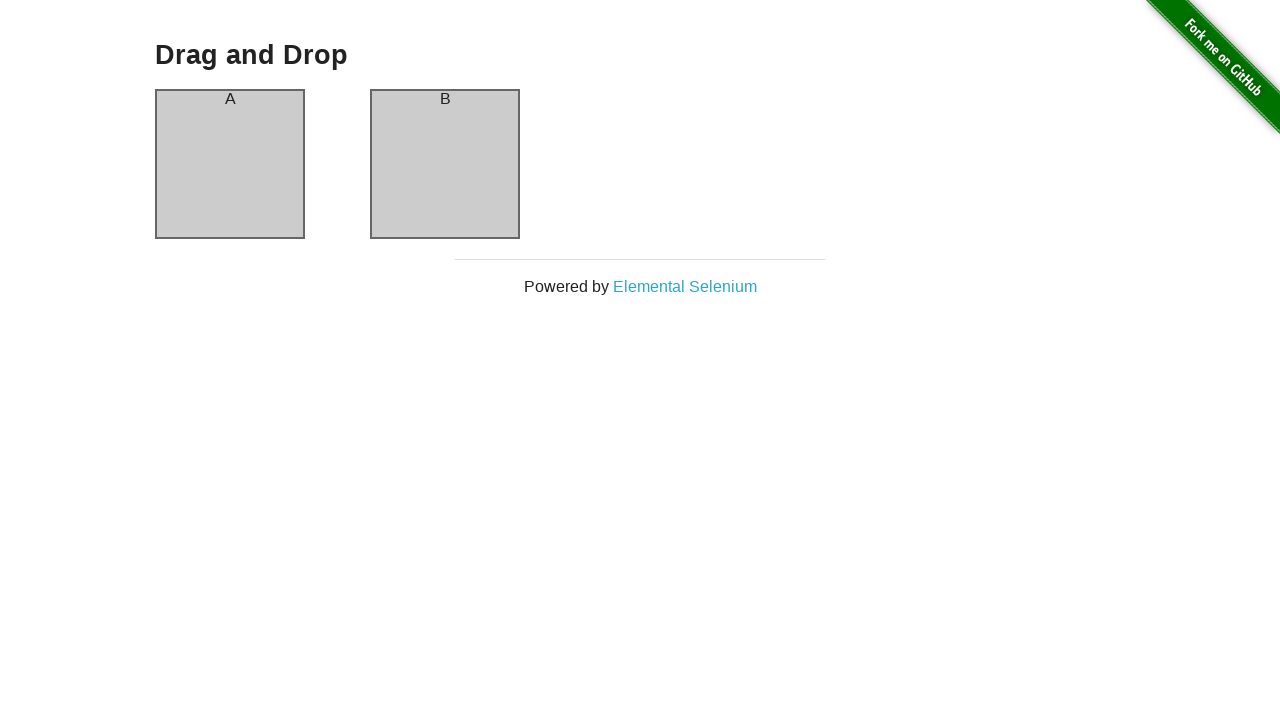

Located element A (drag source)
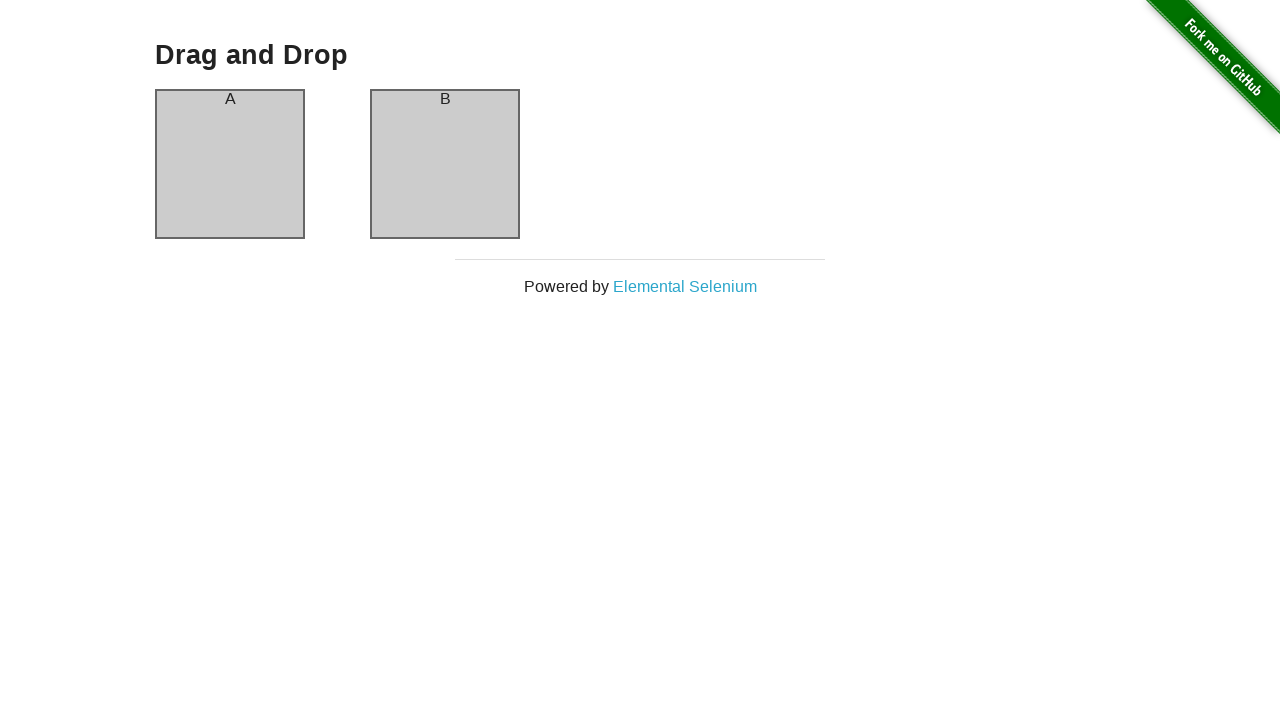

Located element B (drop target)
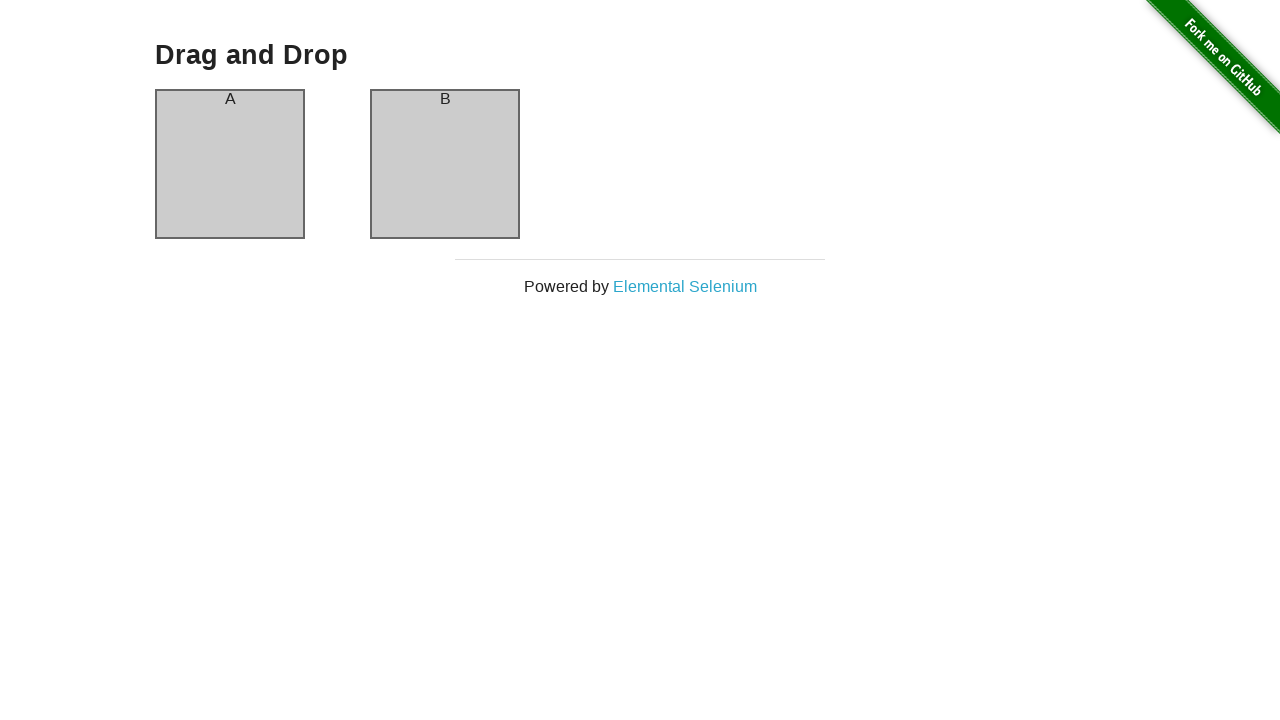

Dragged element A to element B's position at (445, 99)
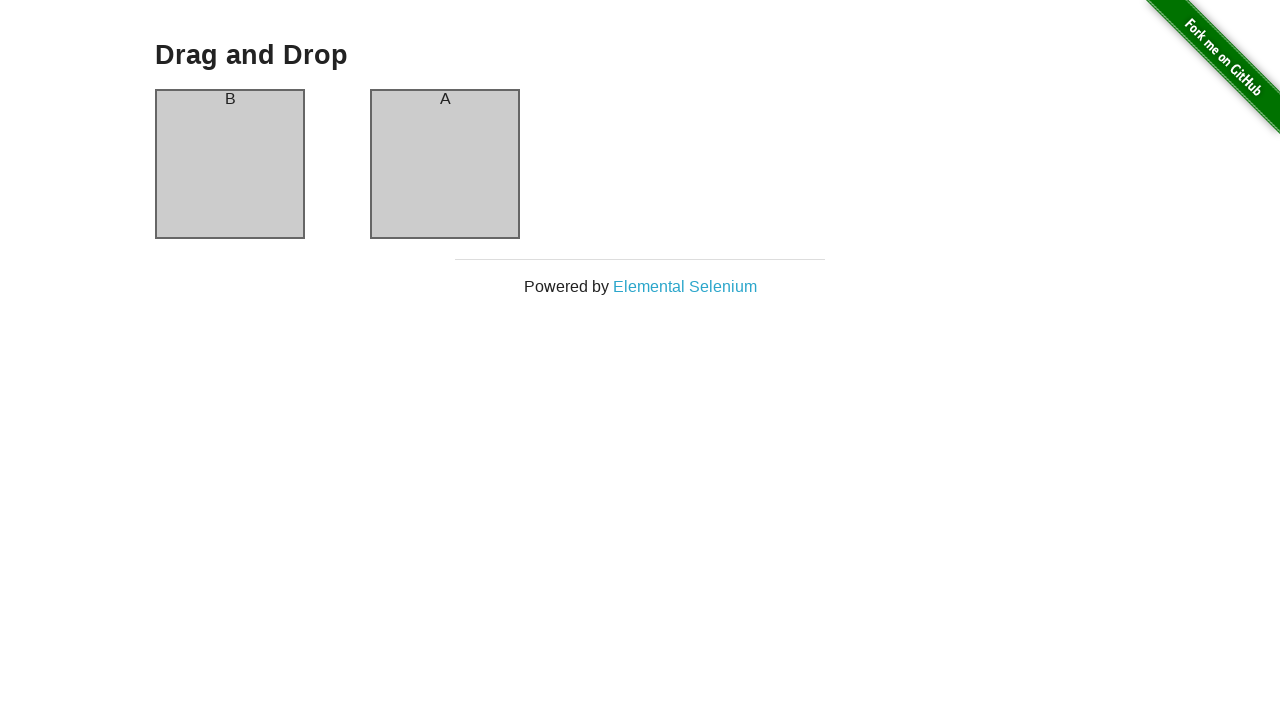

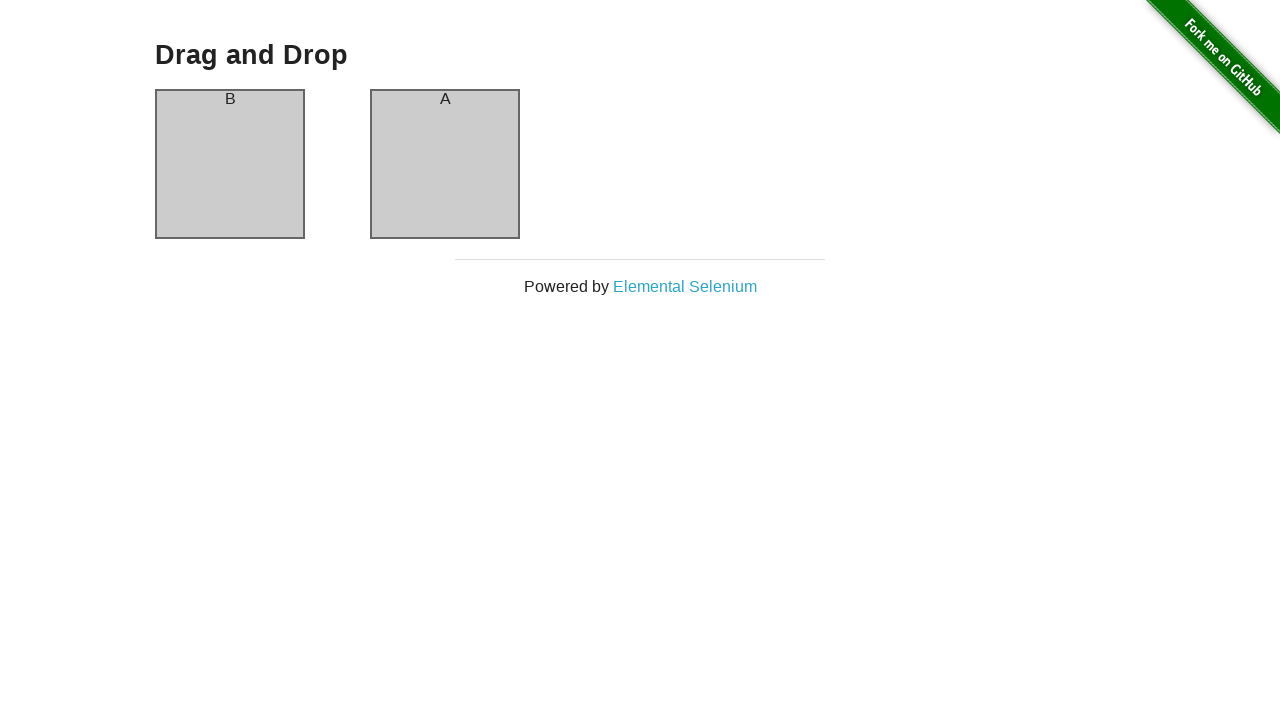